Tests YouTube search functionality by clicking on the search input field and entering a search query for "kindomteaser"

Starting URL: https://www.youtube.com/

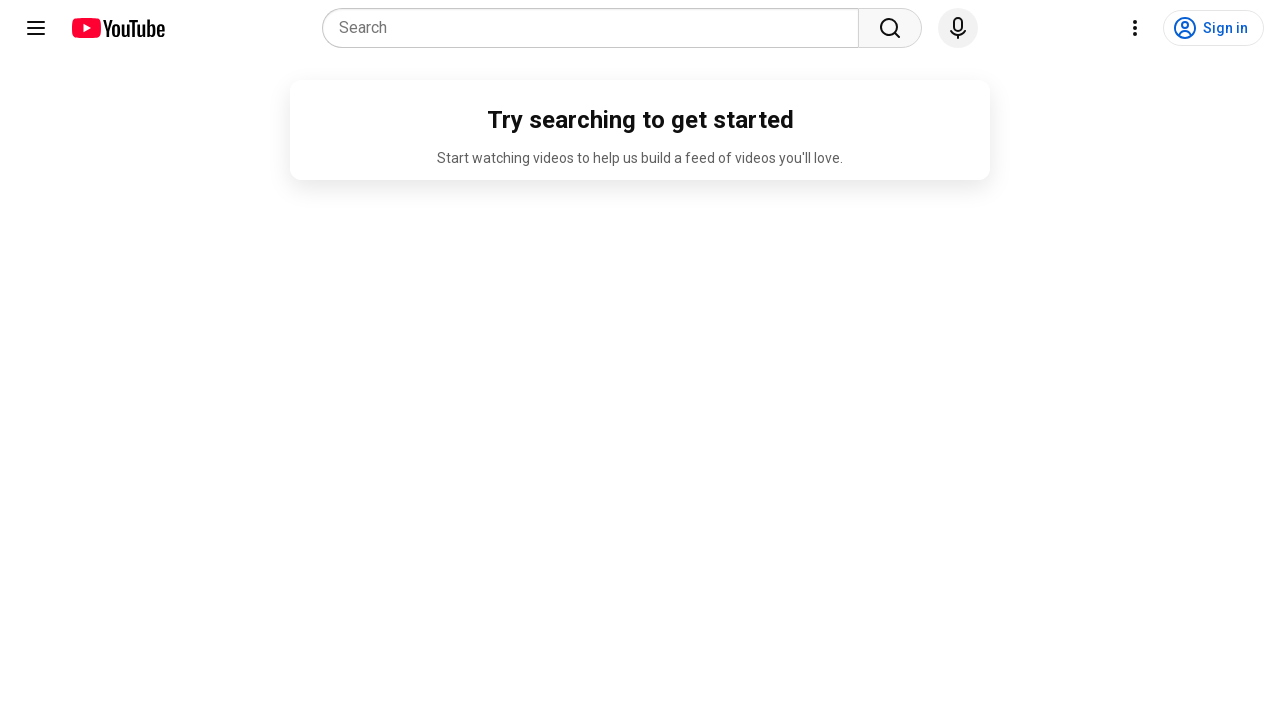

Clicked on YouTube search input field at (596, 28) on input[name='search_query']
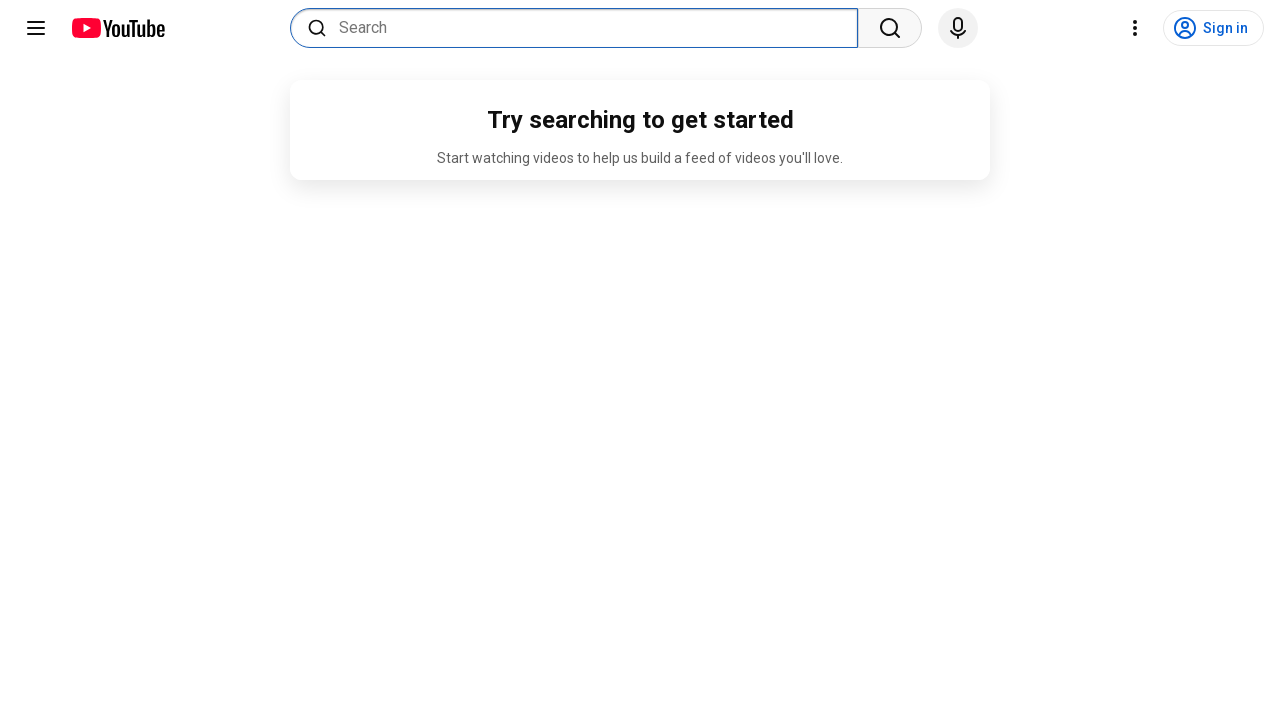

Entered 'kindomteaser' search query into search box on input[name='search_query']
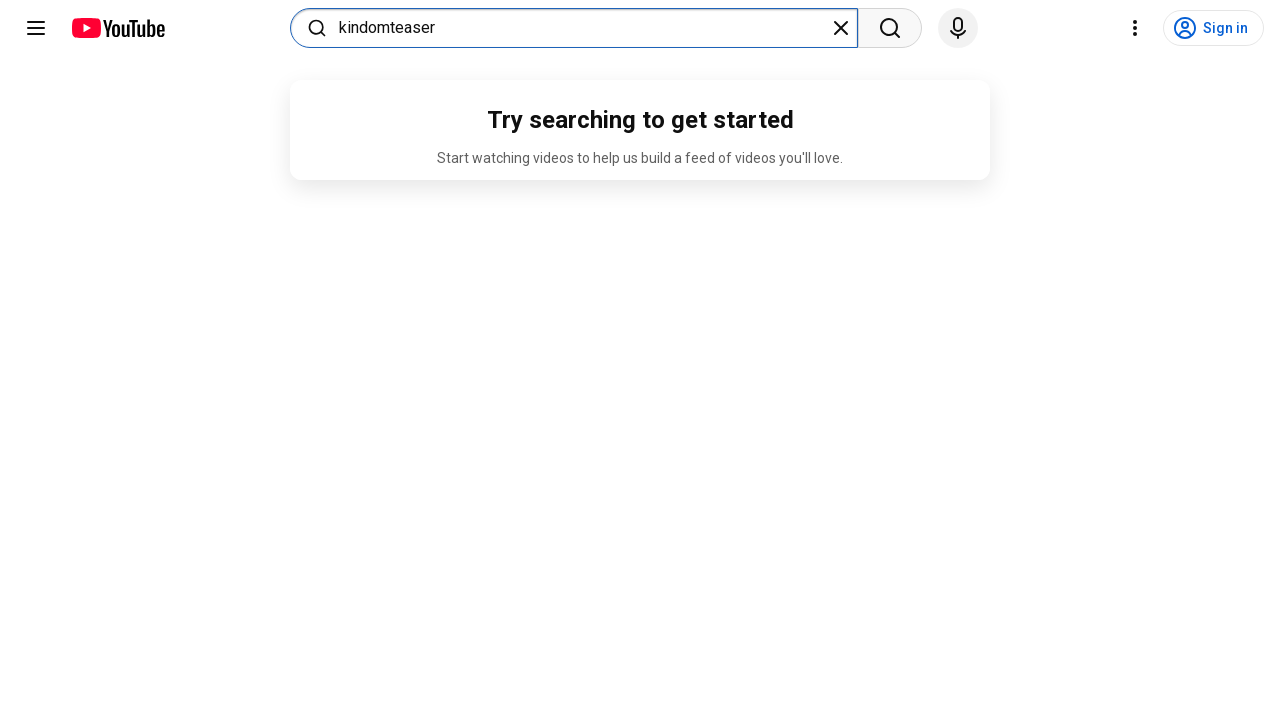

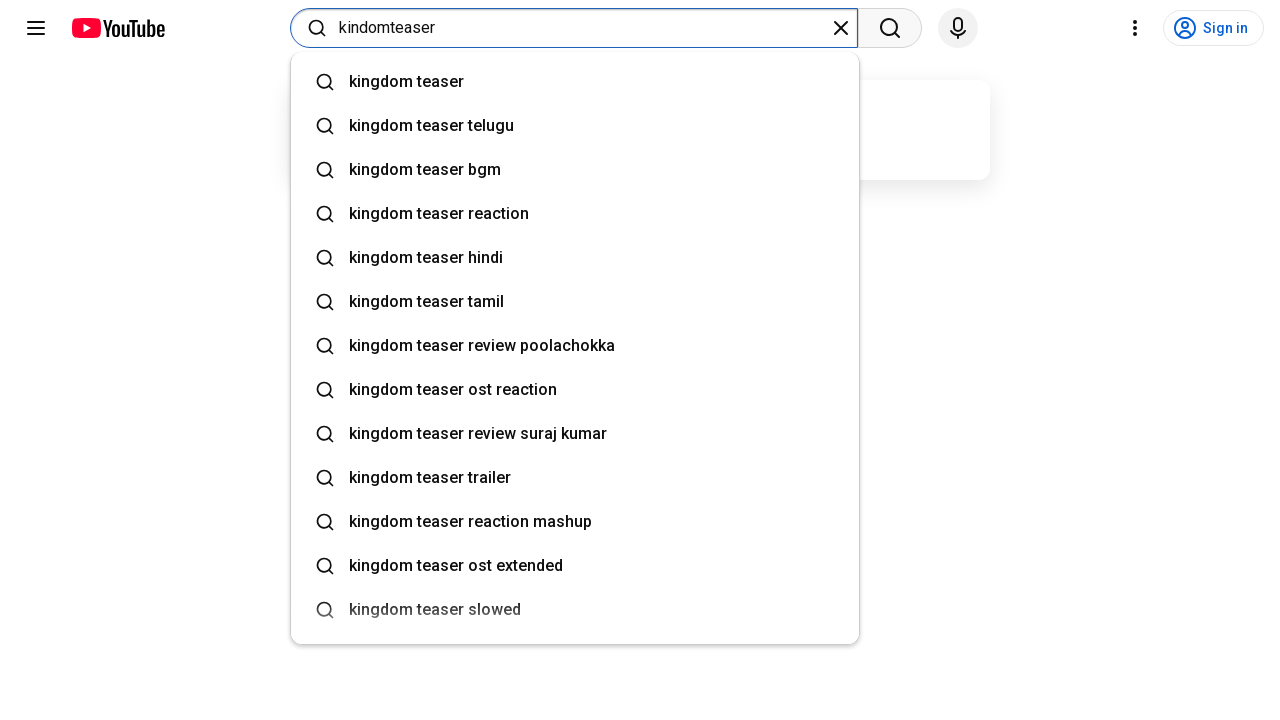